Tests window switching functionality by clicking a link that opens a new window, then iterates through all windows and closes the child window with a specific title.

Starting URL: https://opensource-demo.orangehrmlive.com/web/index.php/auth/login

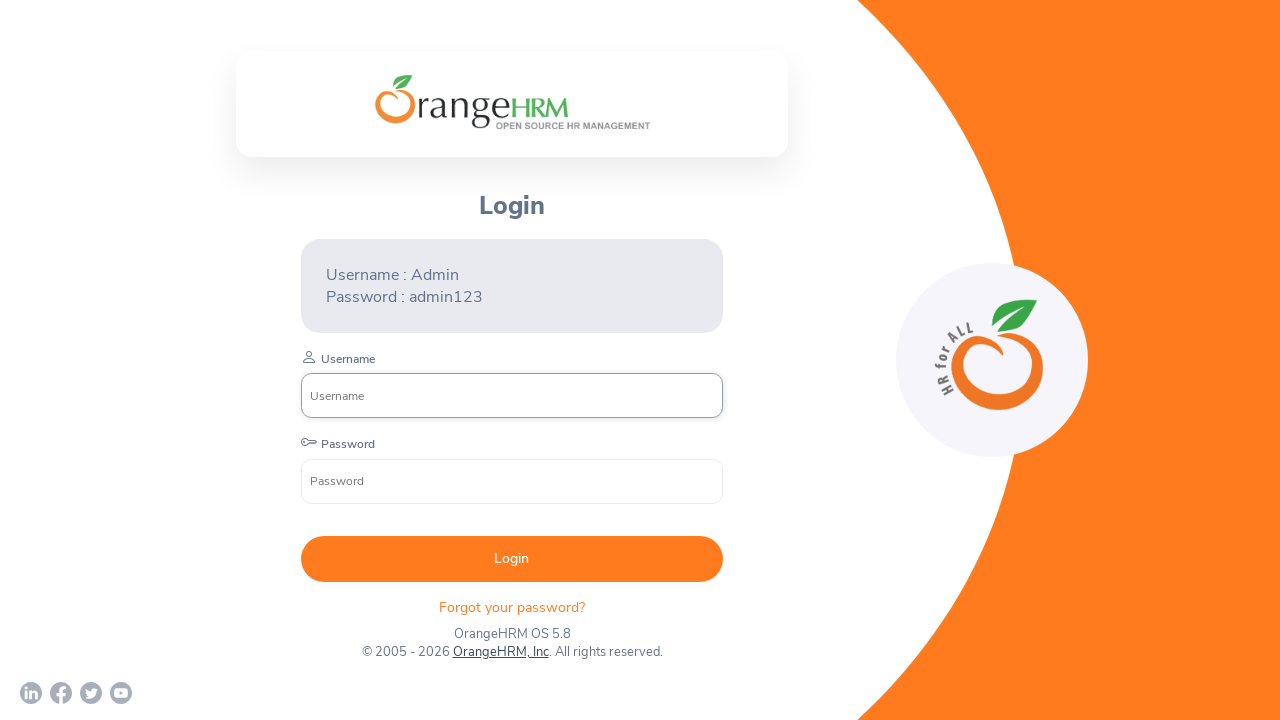

Clicked OrangeHRM, Inc link to open new window at (500, 652) on xpath=//a[normalize-space()='OrangeHRM, Inc']
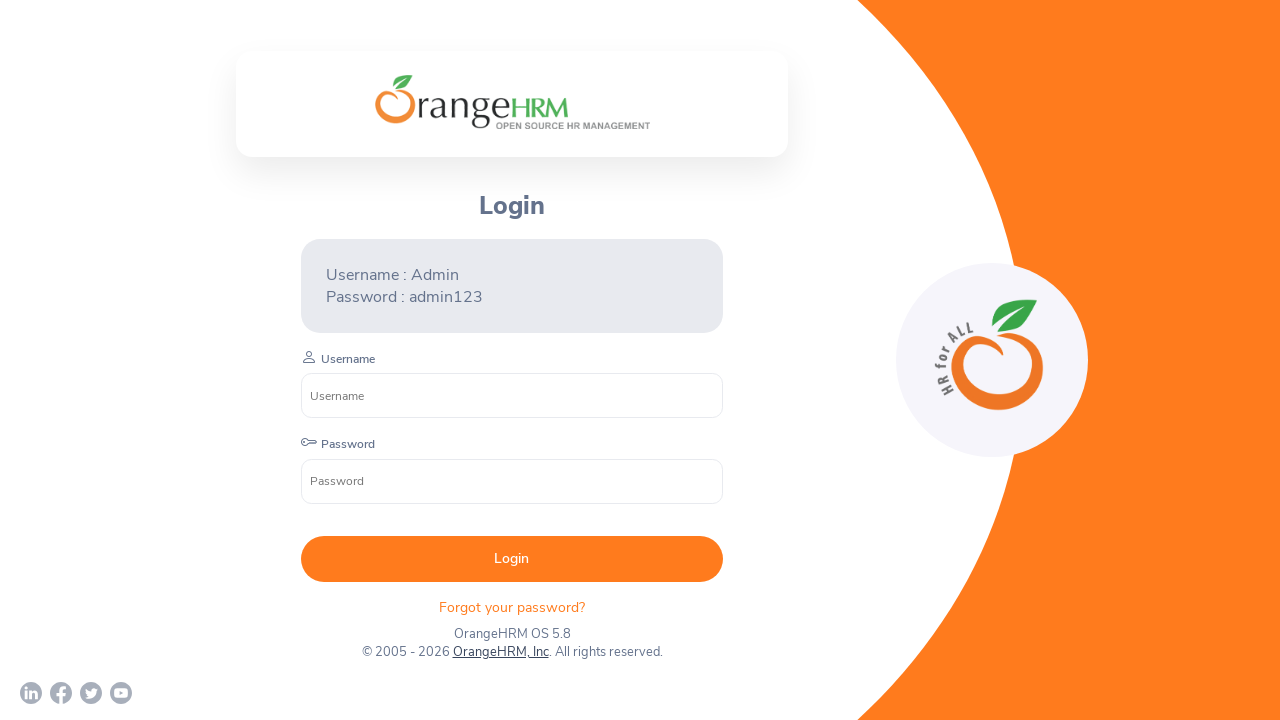

Obtained reference to newly opened page
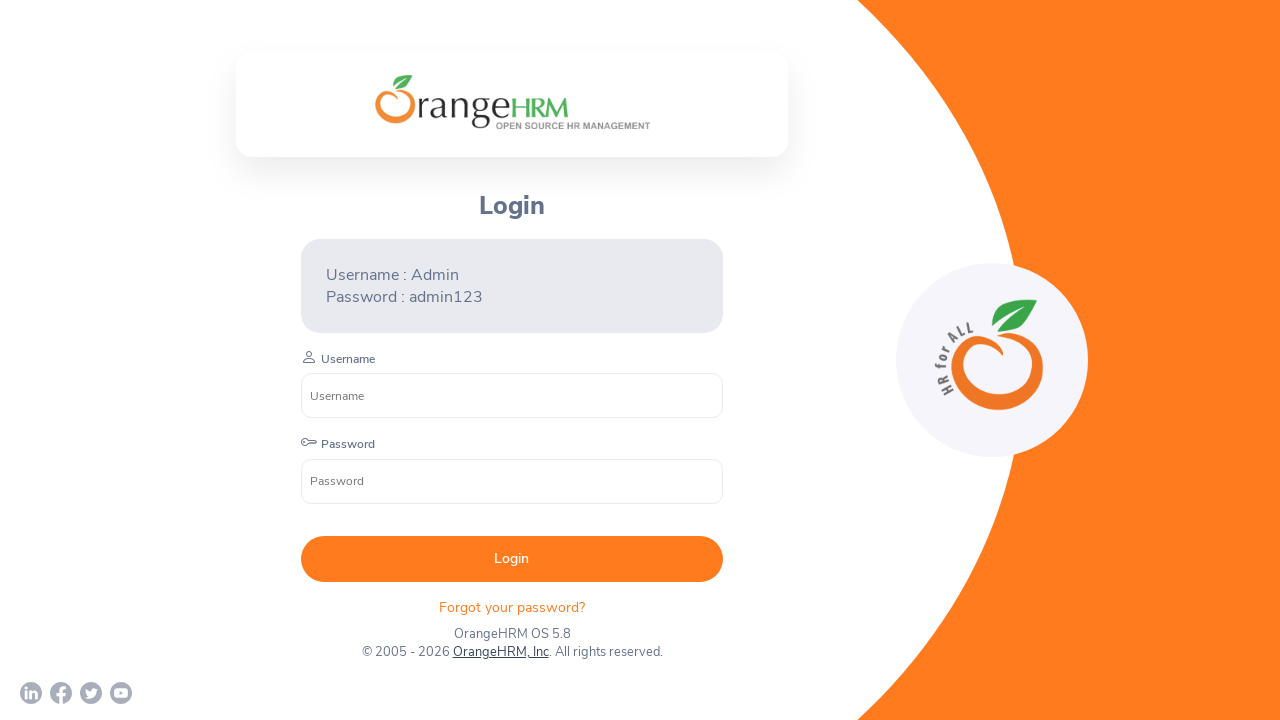

New page finished loading
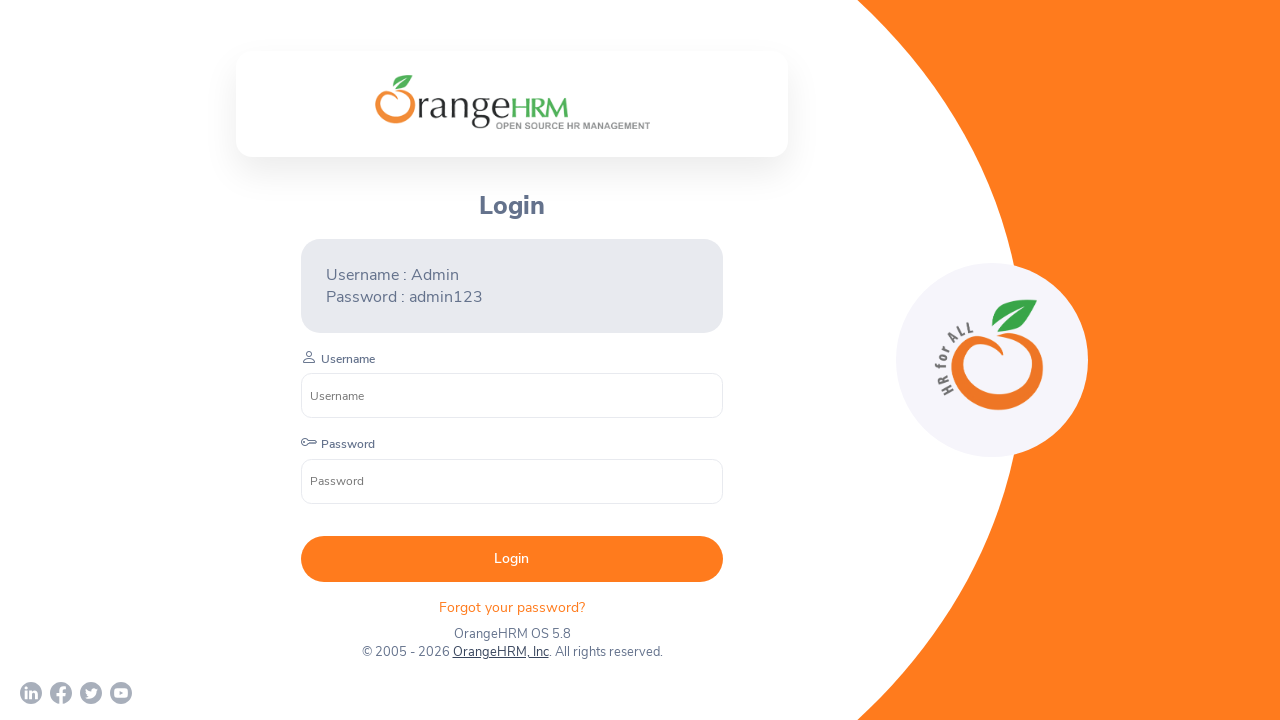

Retrieved all pages in browser context
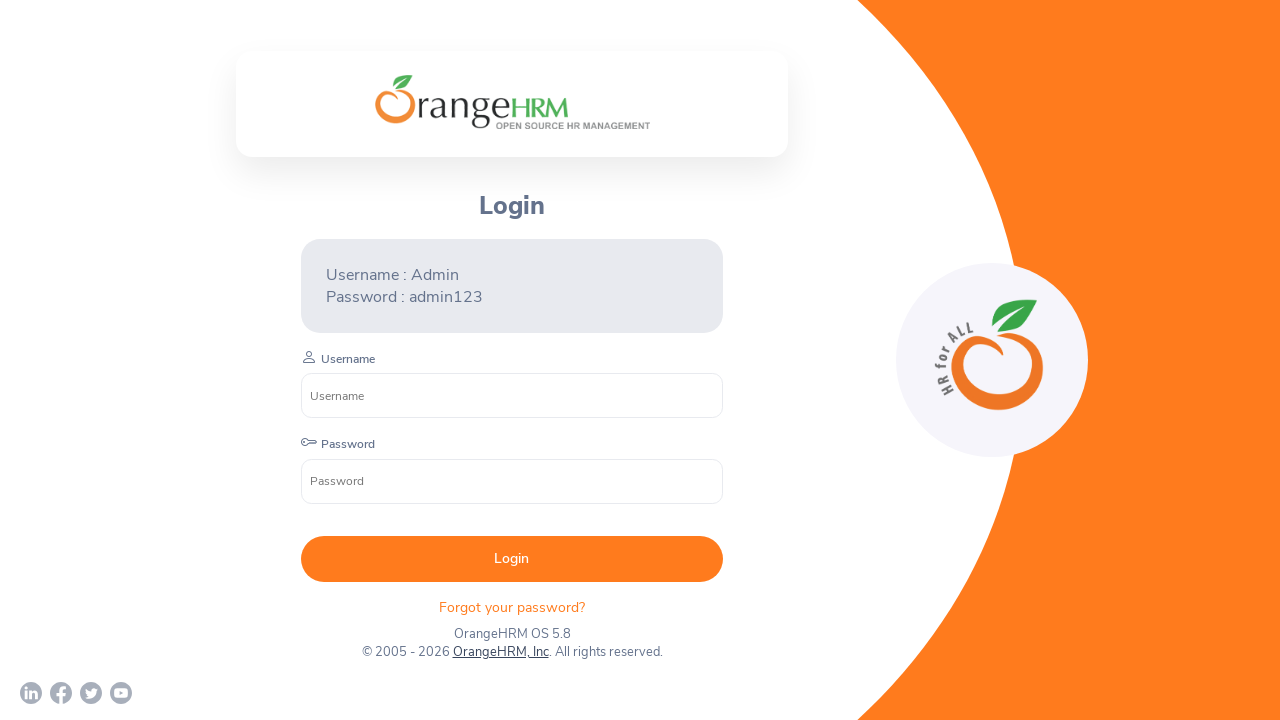

Retrieved title of page: 'OrangeHRM'
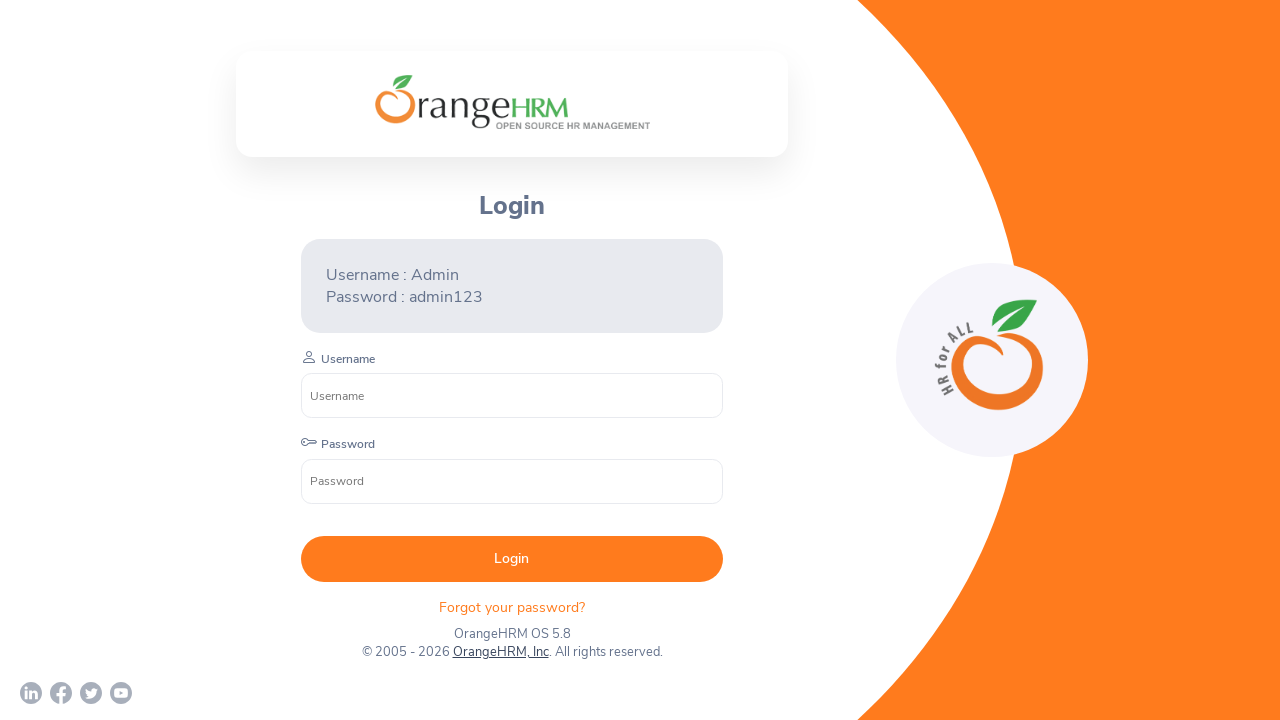

Retrieved title of page: 'Human Resources Management Software | HRMS | OrangeHRM'
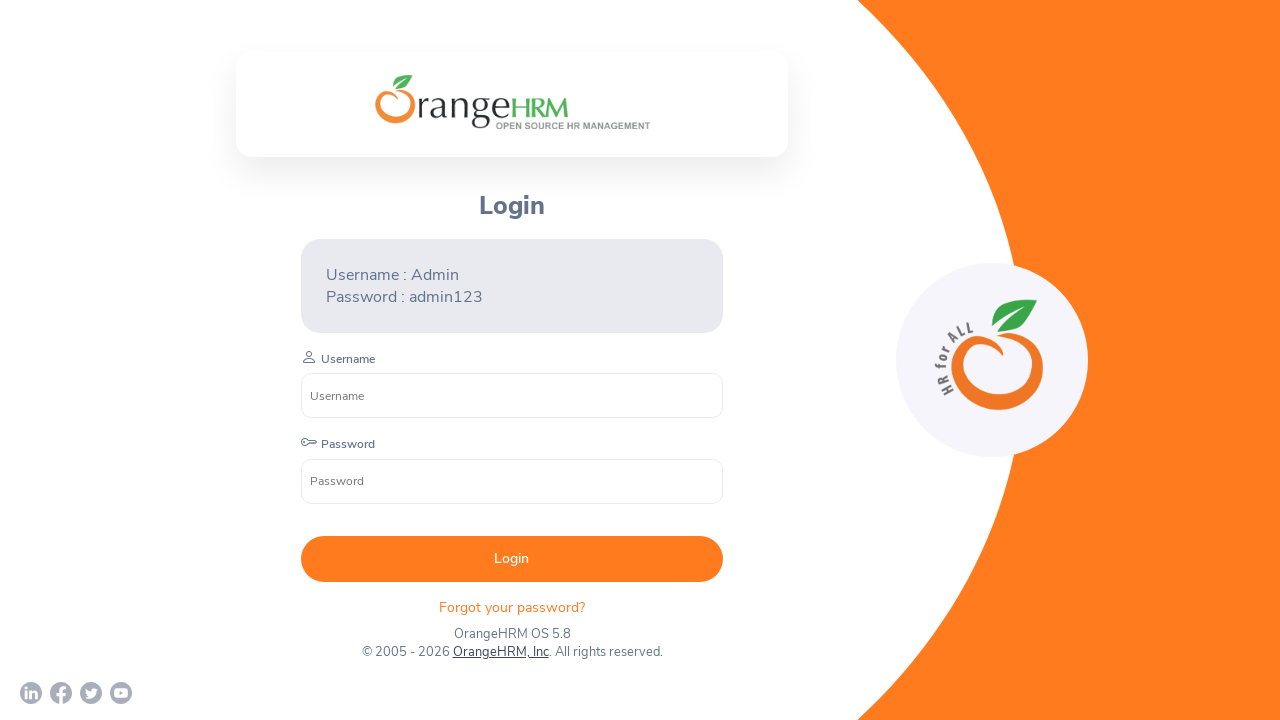

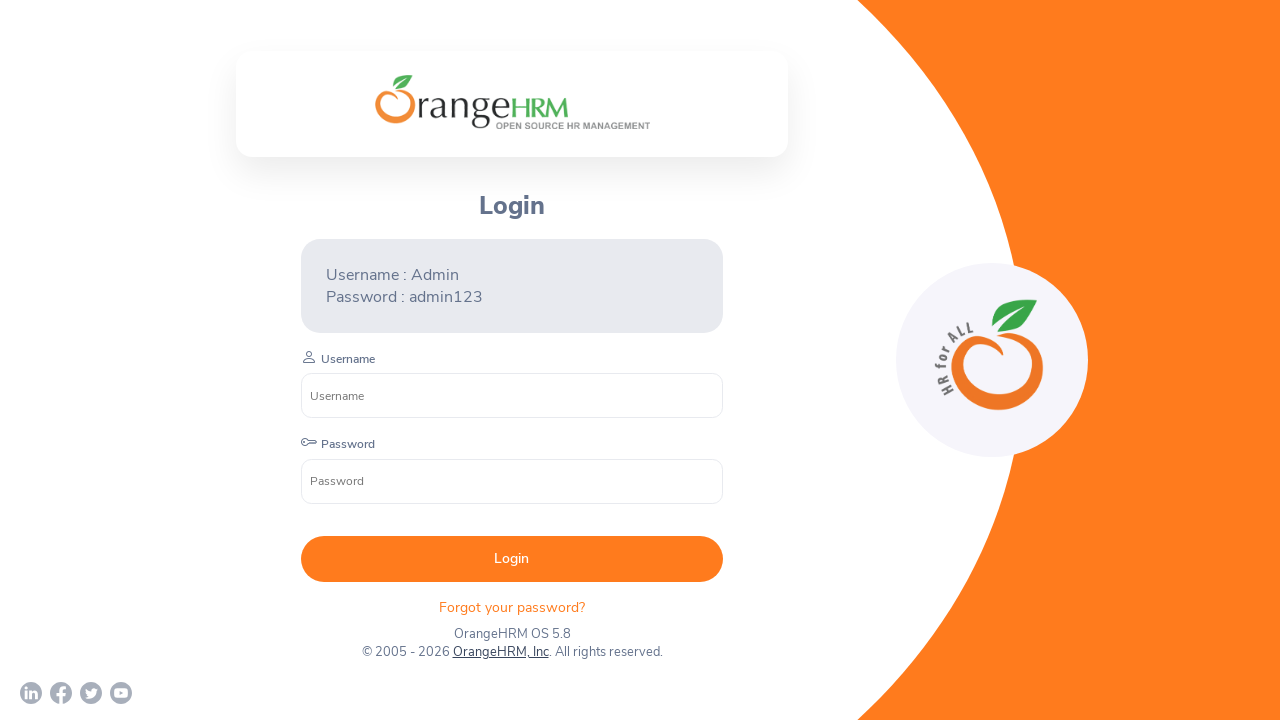